Tests multiplication with integer mode enabled by entering numbers, selecting multiply, enabling integer mode, and calculating

Starting URL: https://testsheepnz.github.io/BasicCalculator.html

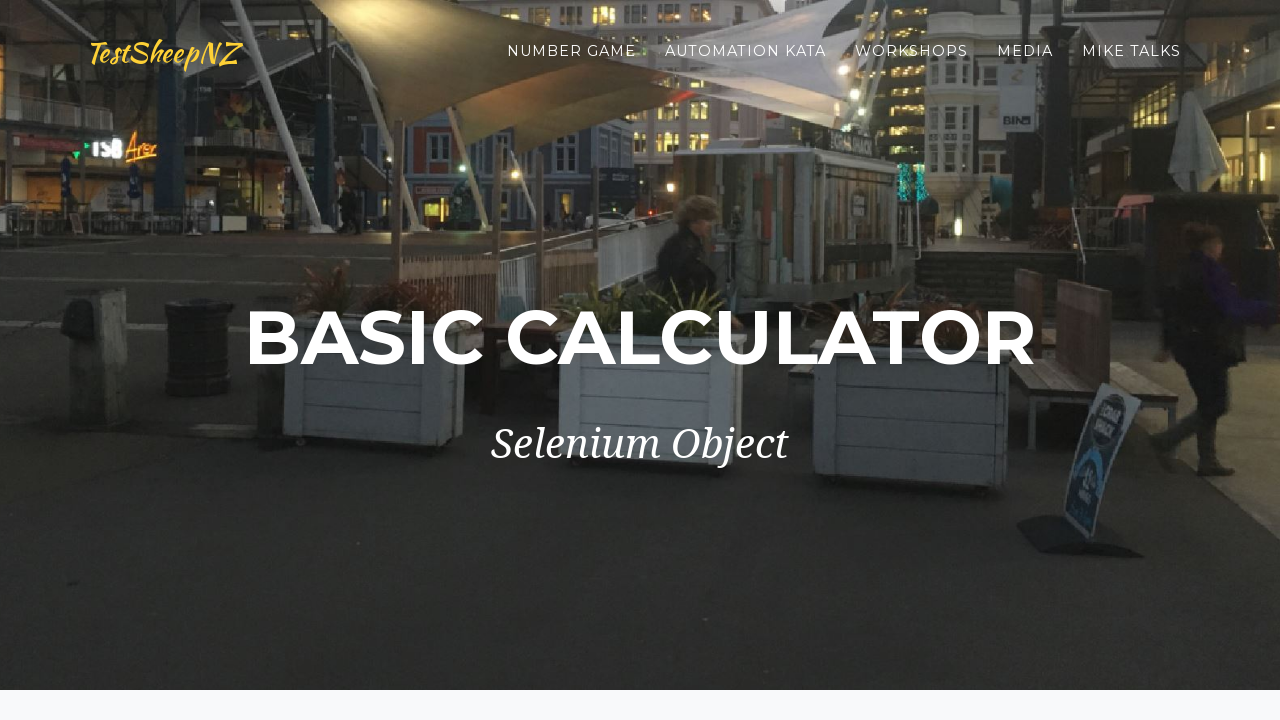

Entered first number 3.5 in number1Field on #number1Field
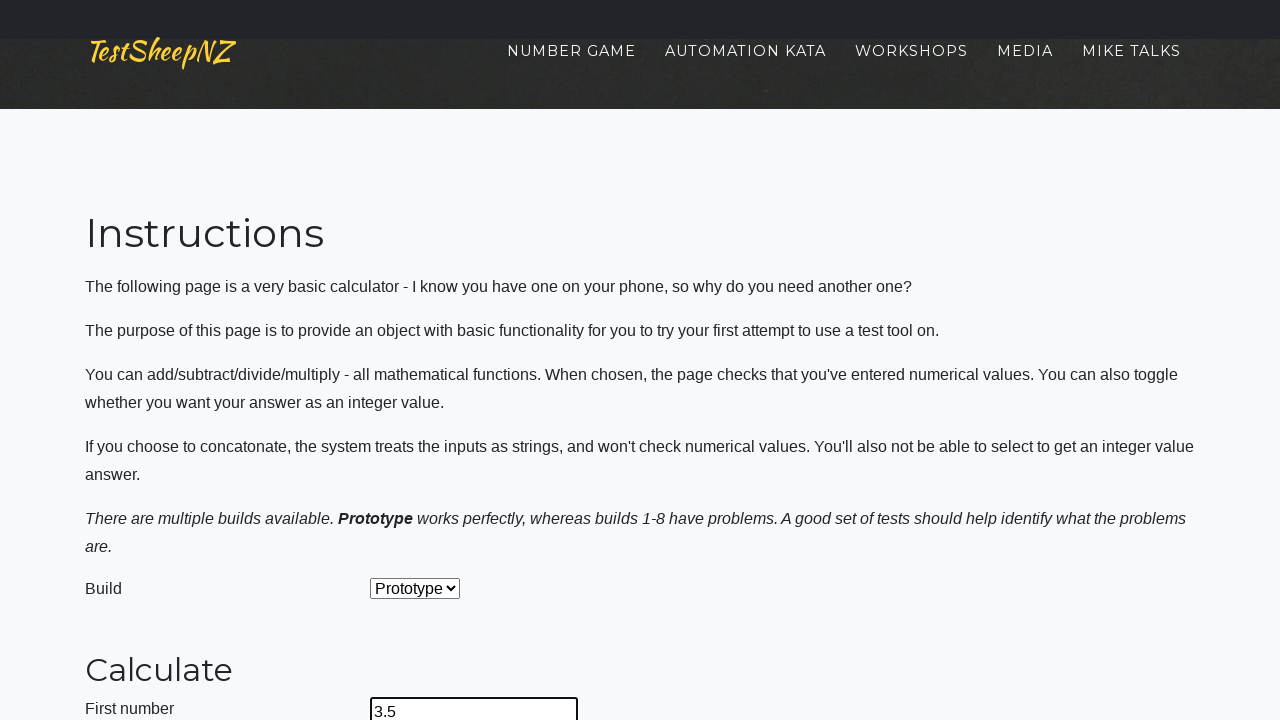

Entered second number 7 in number2Field on #number2Field
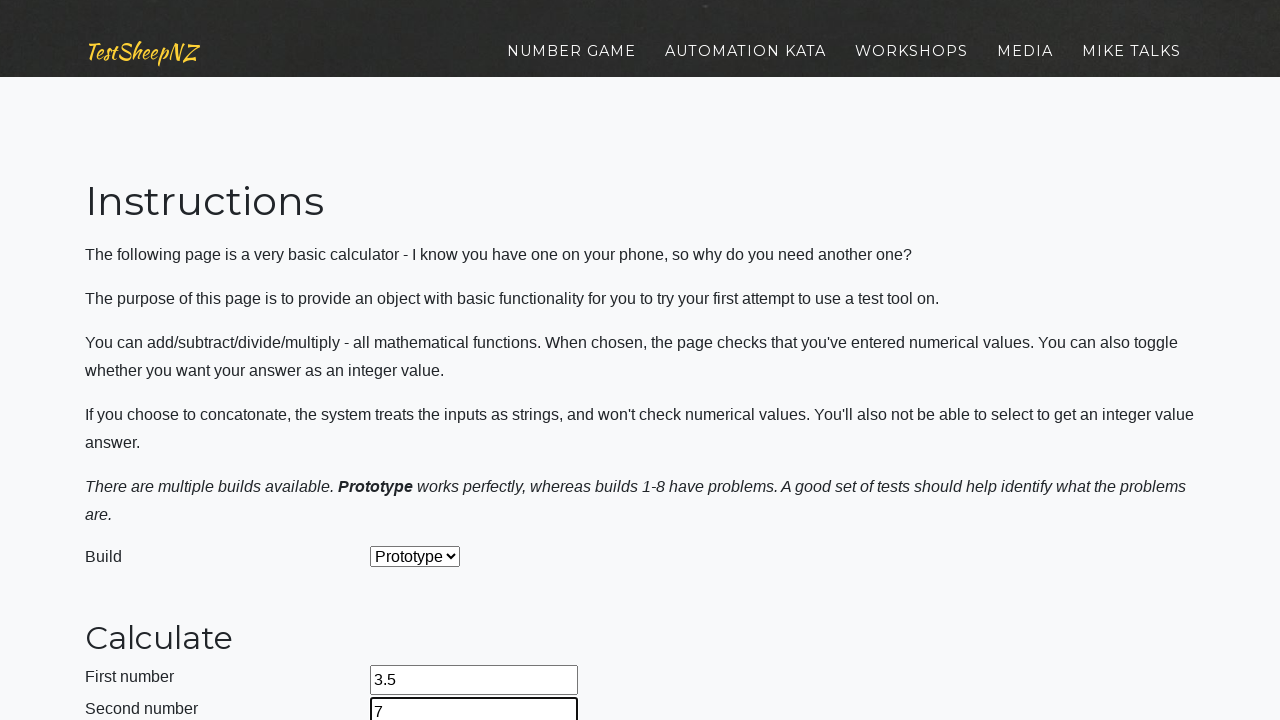

Selected multiplication operation from dropdown on #selectOperationDropdown
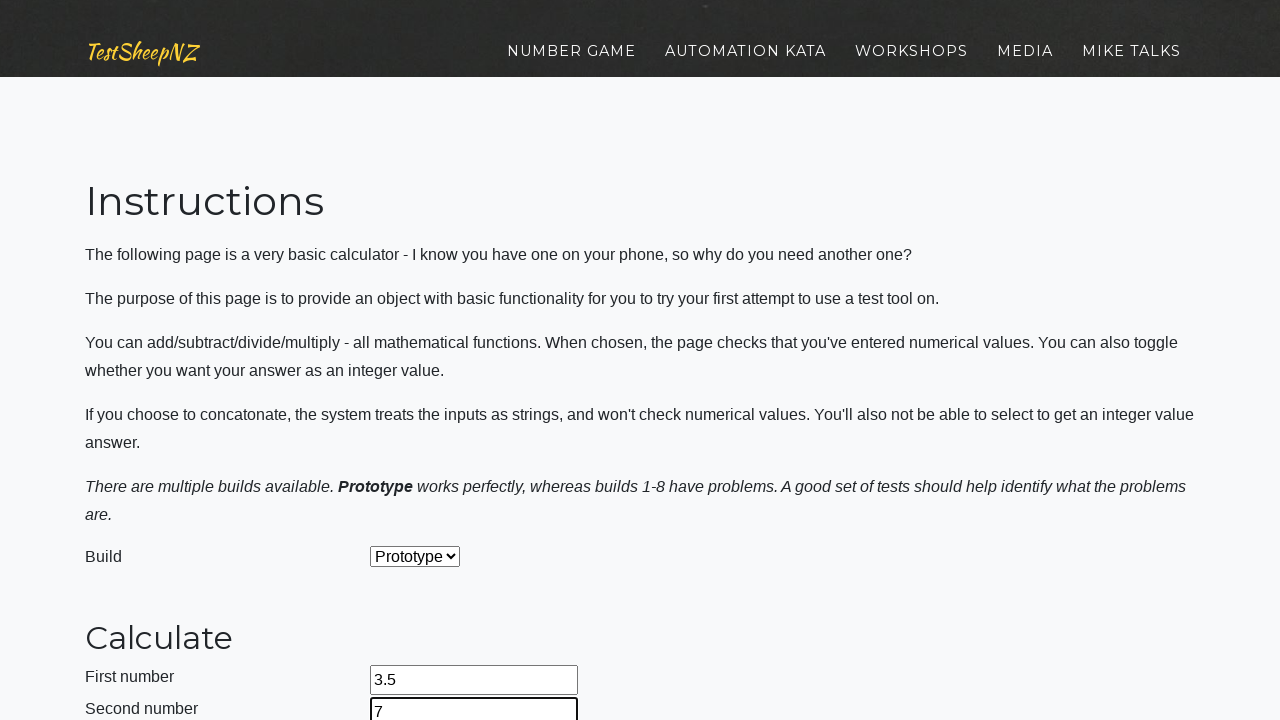

Enabled integer mode by clicking integerSelect checkbox at (376, 428) on #integerSelect
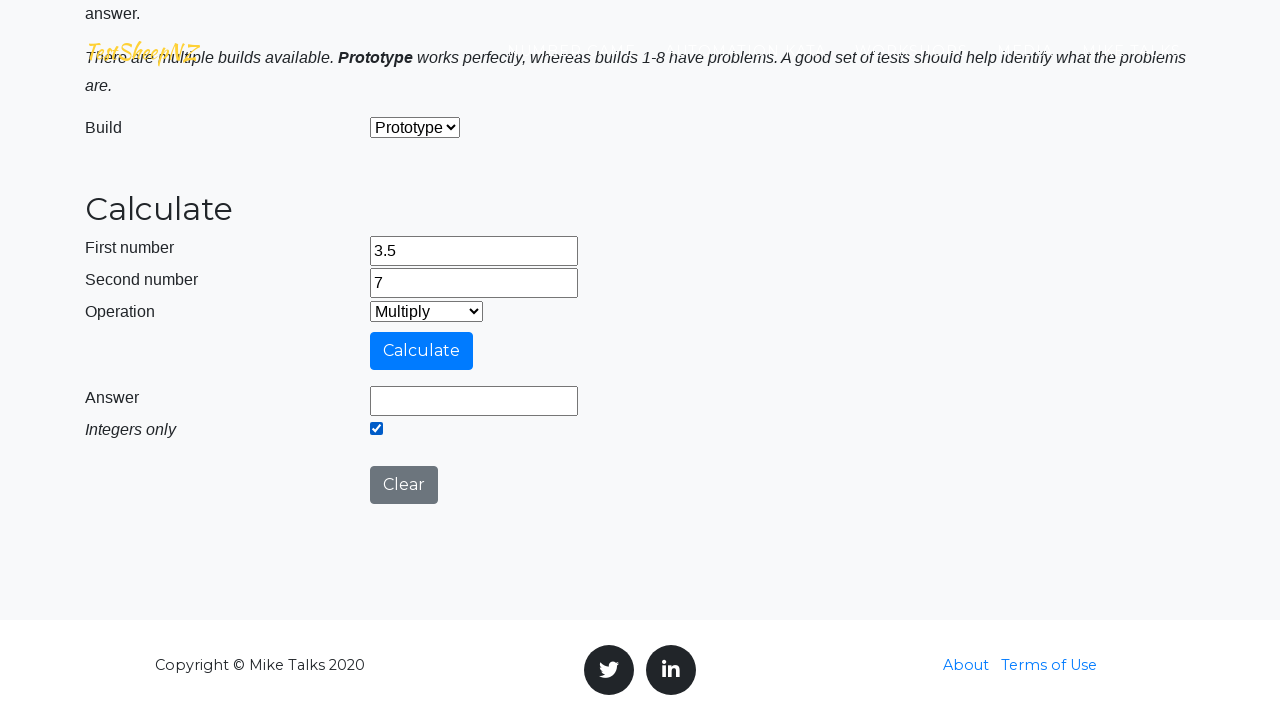

Clicked calculate button to perform multiplication at (422, 351) on #calculateButton
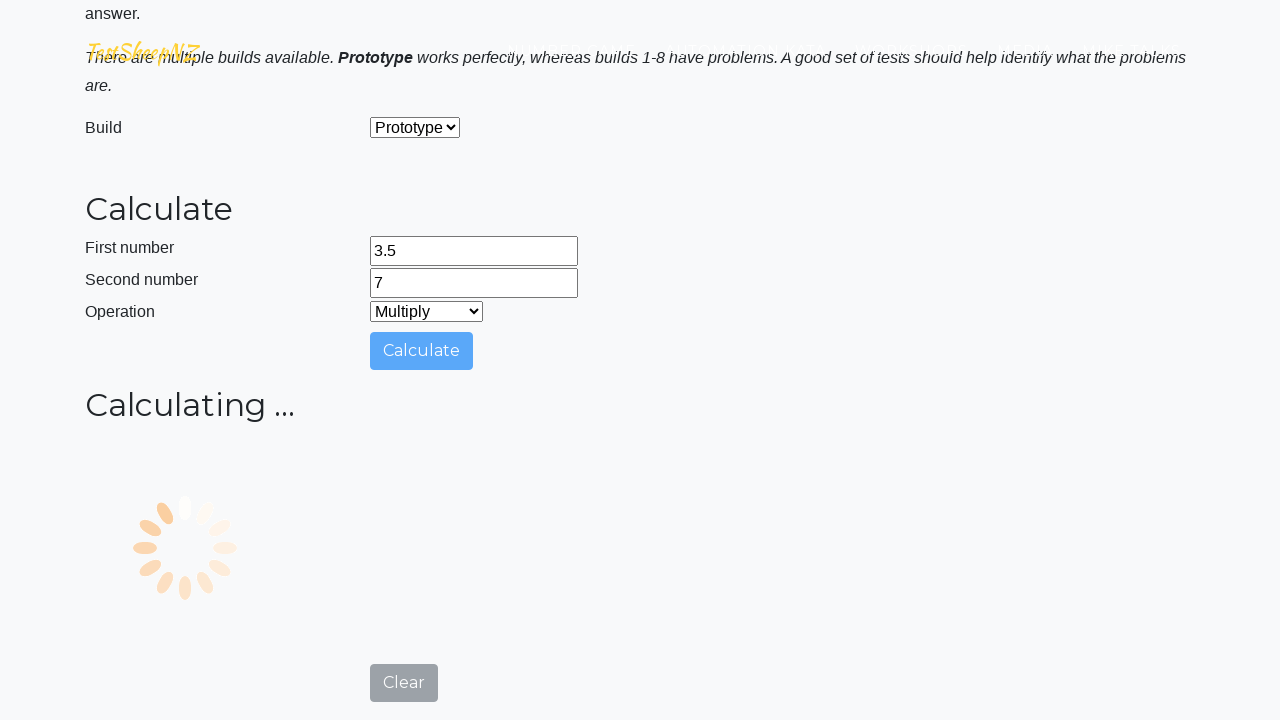

Result field loaded and is visible
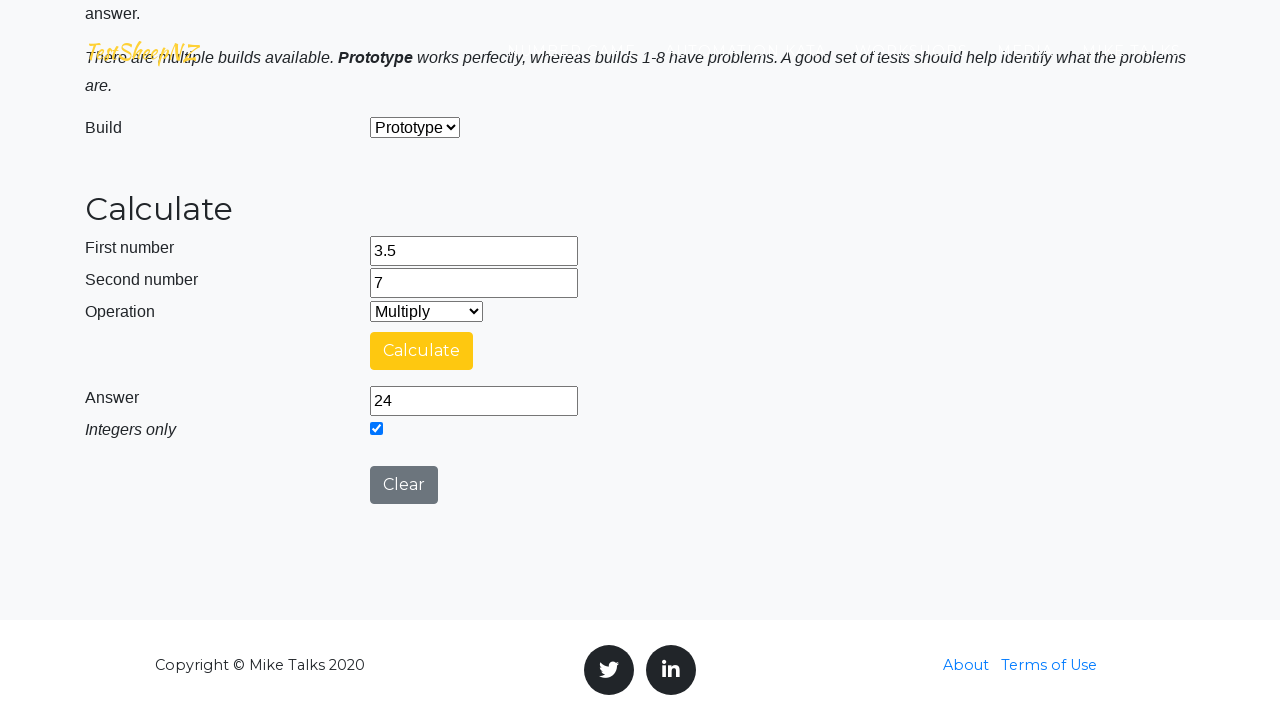

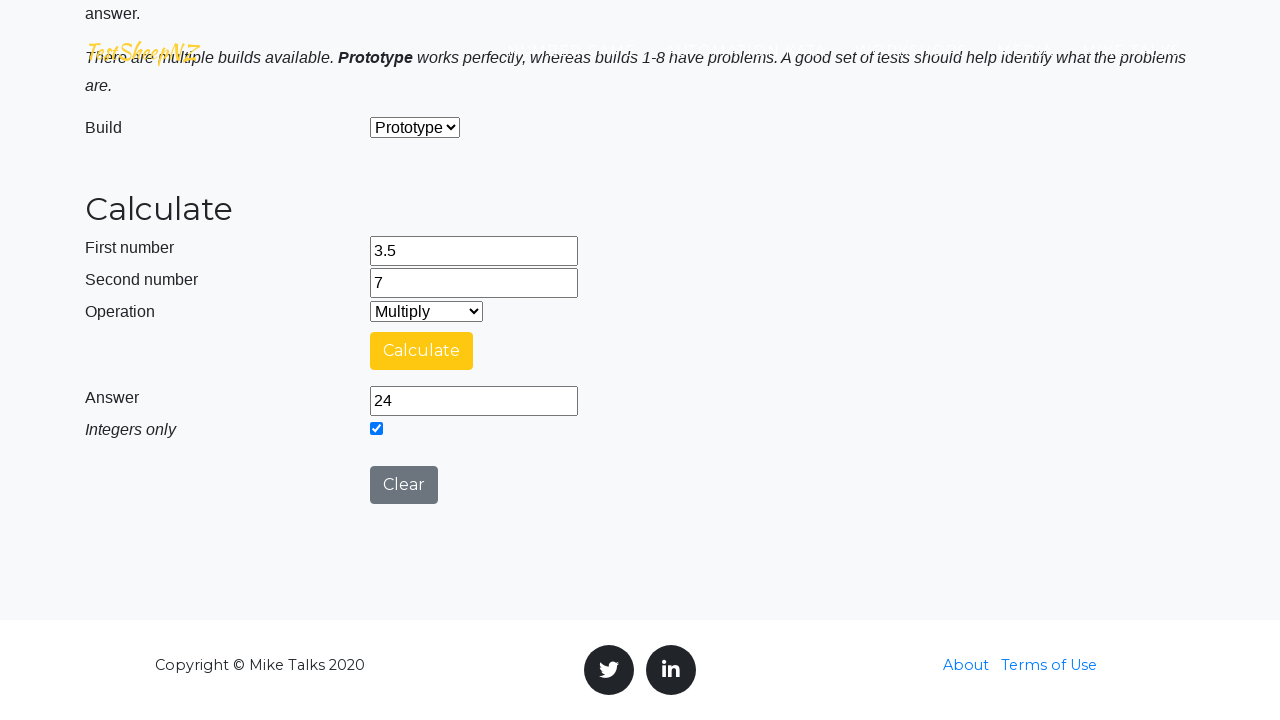